Tests prompt alert functionality by triggering a prompt dialog, entering text, and accepting it

Starting URL: https://training-support.net/webelements/alerts

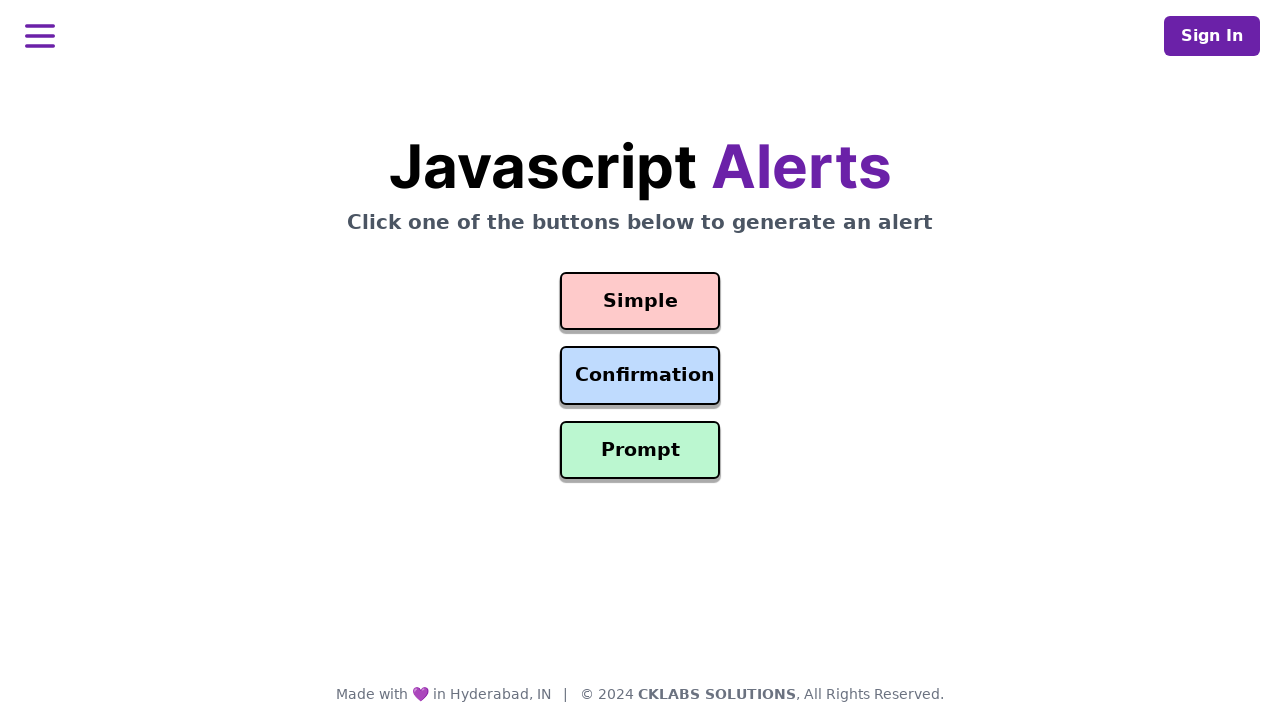

Set up dialog handler to accept prompt with text 'Hello!!'
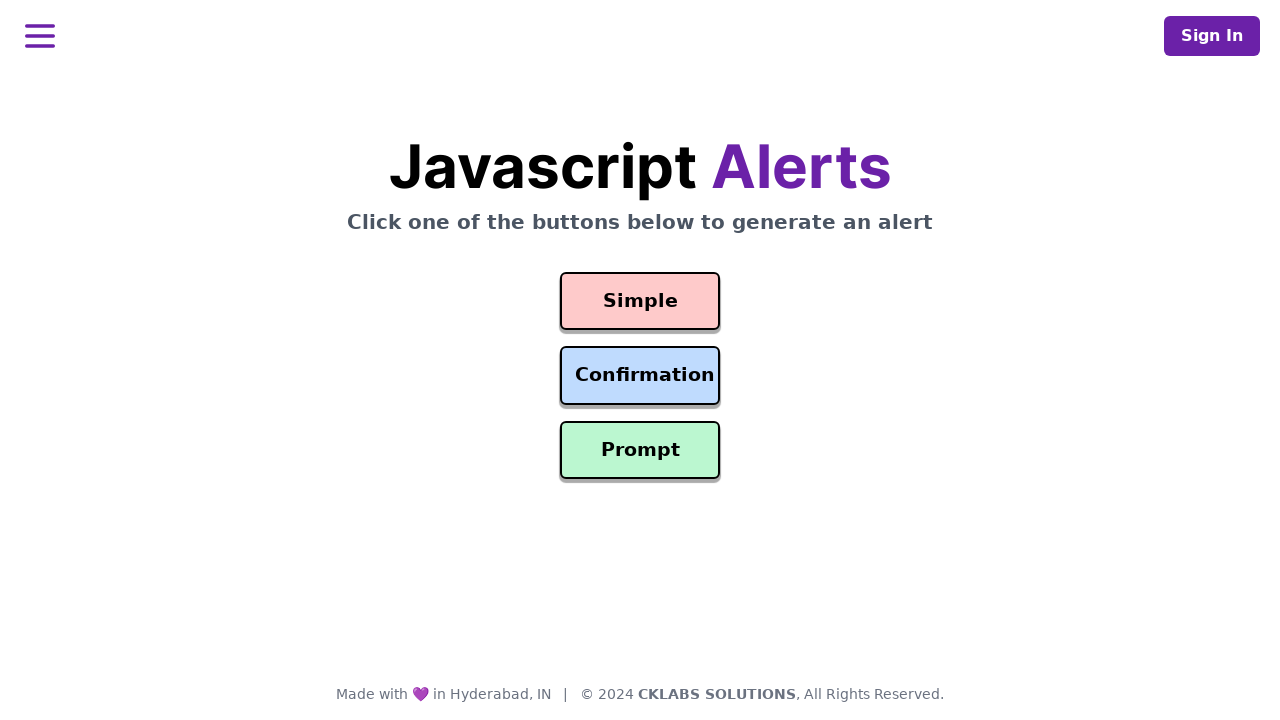

Clicked prompt button to trigger prompt dialog at (640, 450) on #prompt
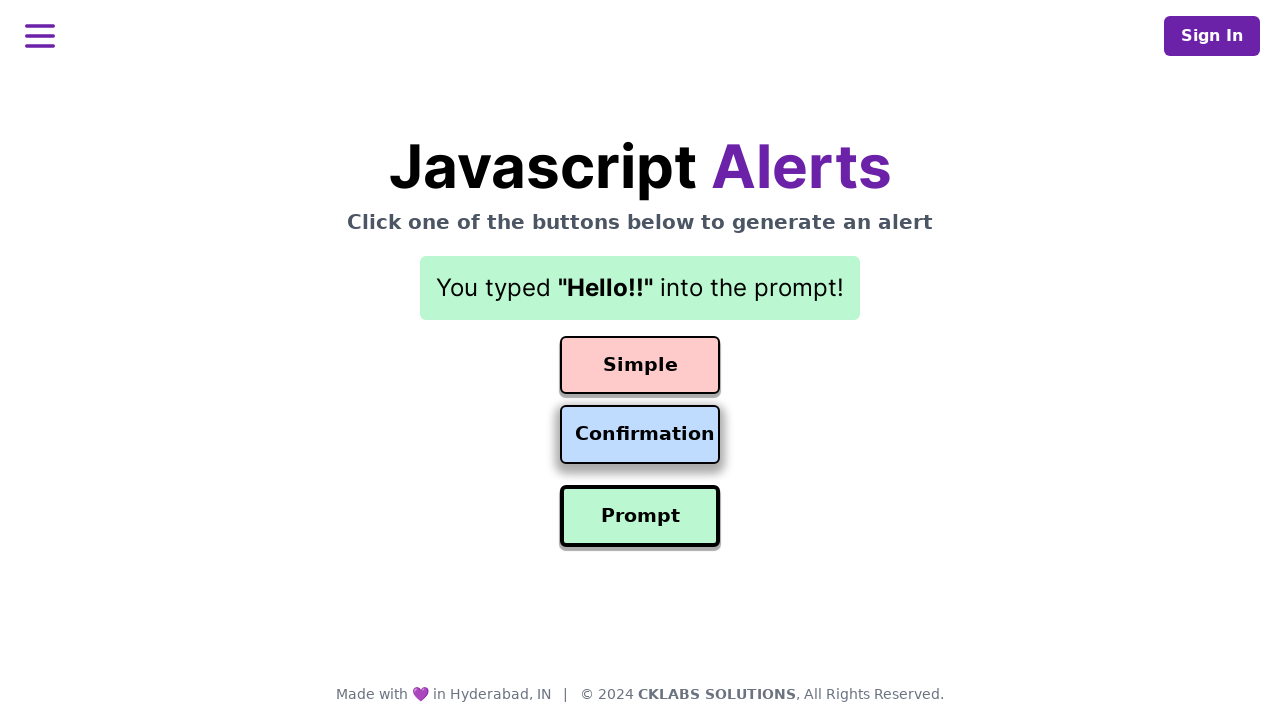

Prompt dialog was automatically accepted with text 'Hello!!'
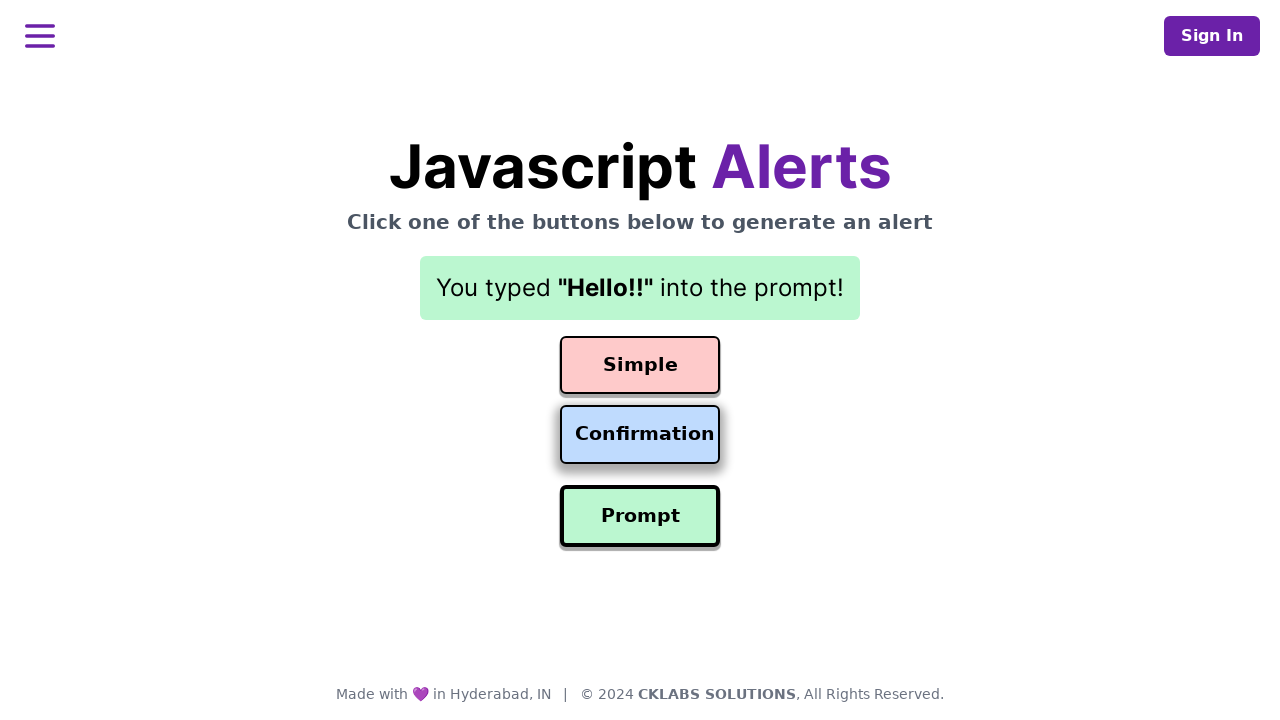

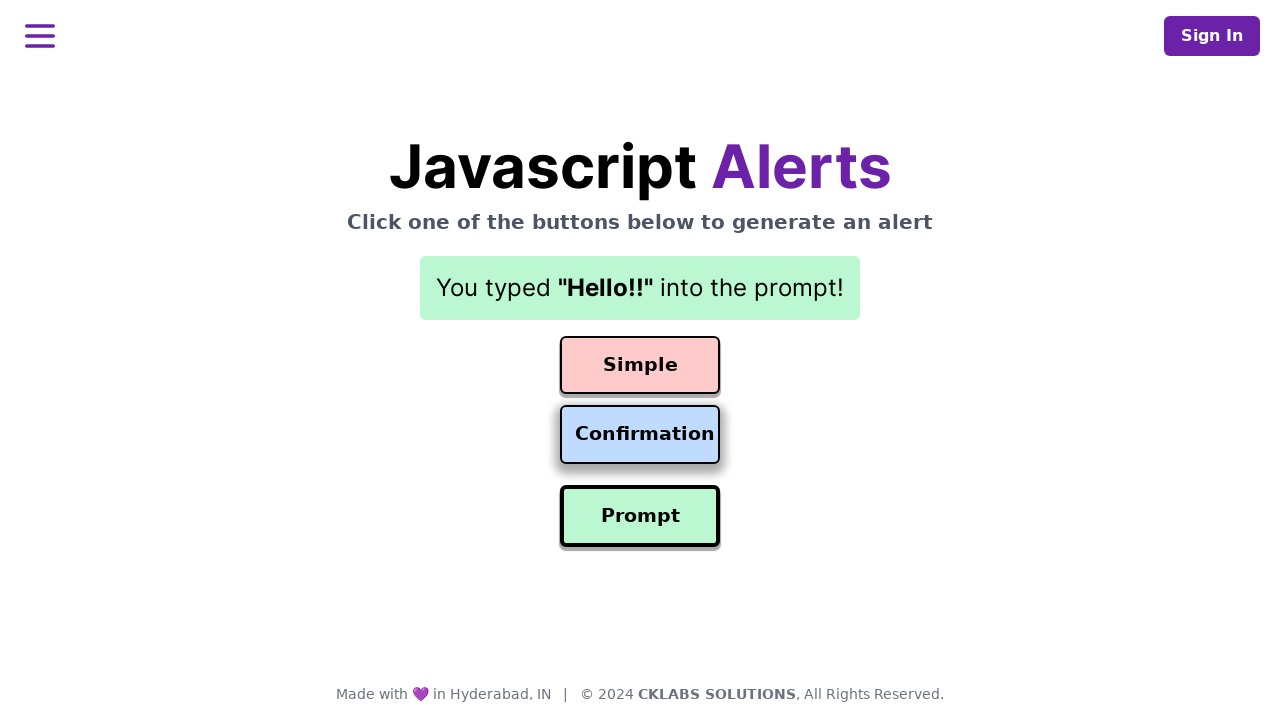